Navigates to DemoQA homepage and then to the Elements section to verify navigation works correctly.

Starting URL: https://demoqa.com/

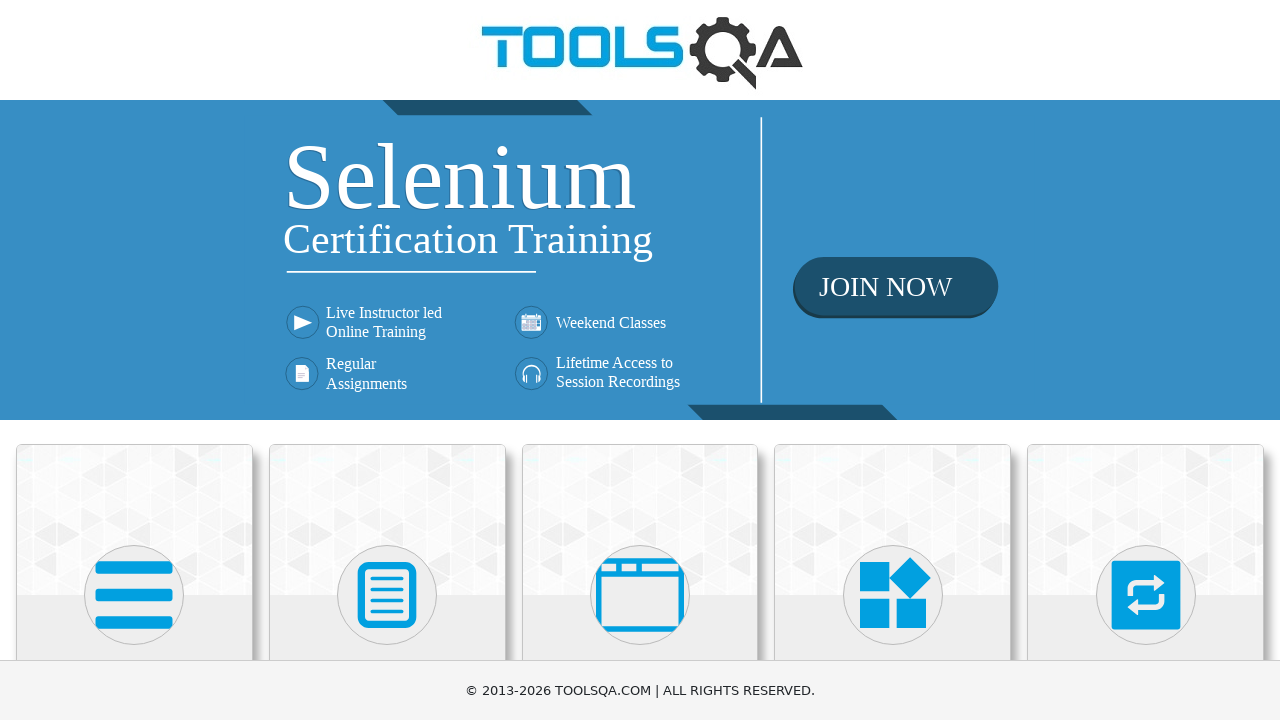

Waited for DemoQA homepage to load (networkidle)
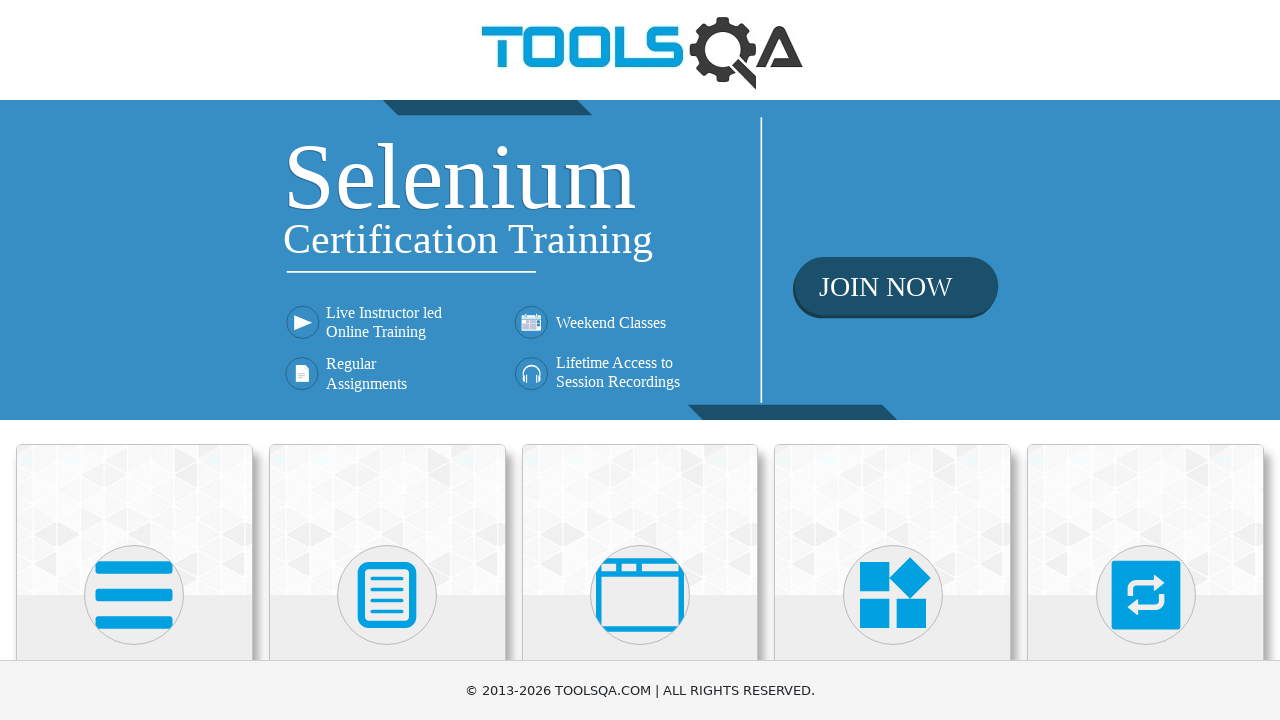

Clicked on Elements section link at (134, 360) on text=Elements
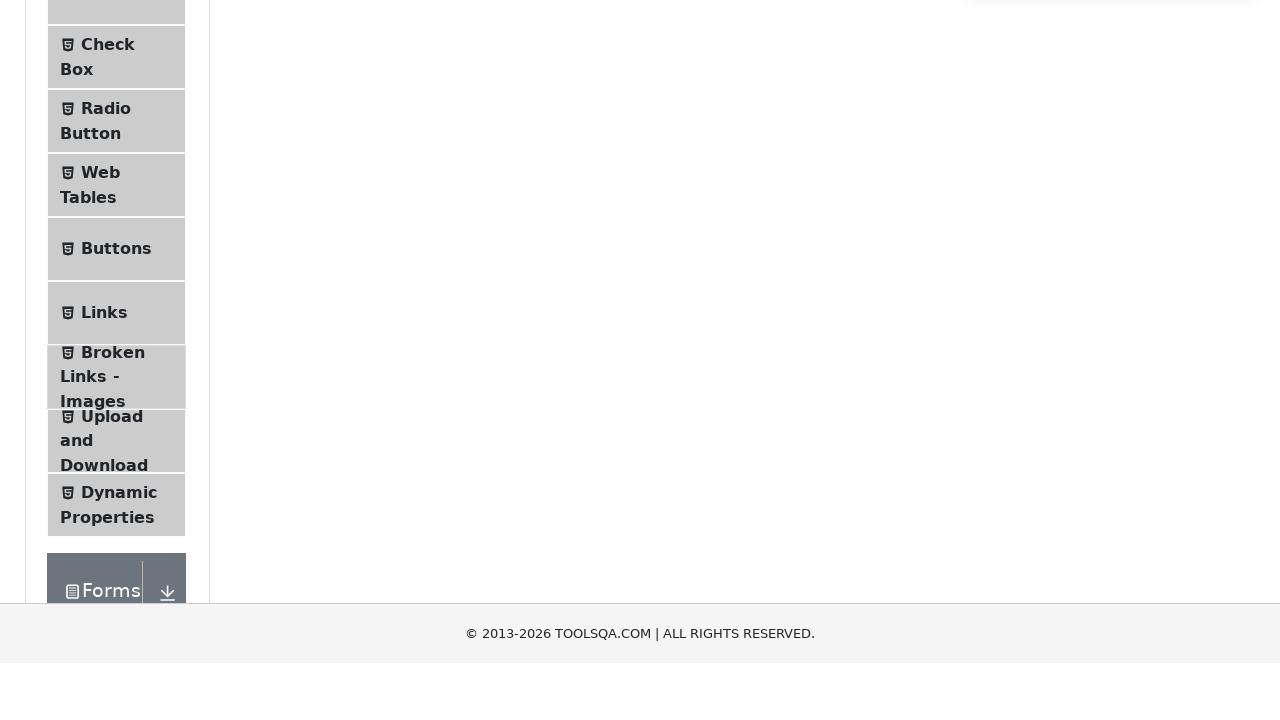

Verified navigation to Elements section was successful
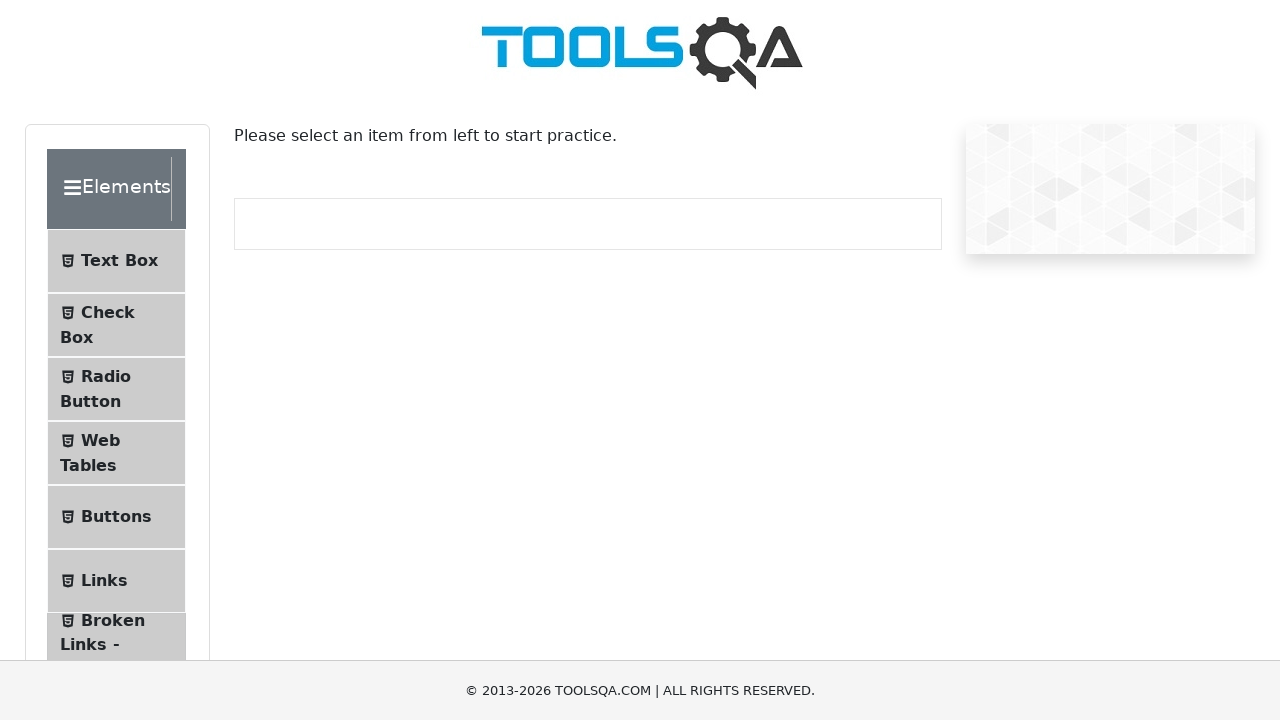

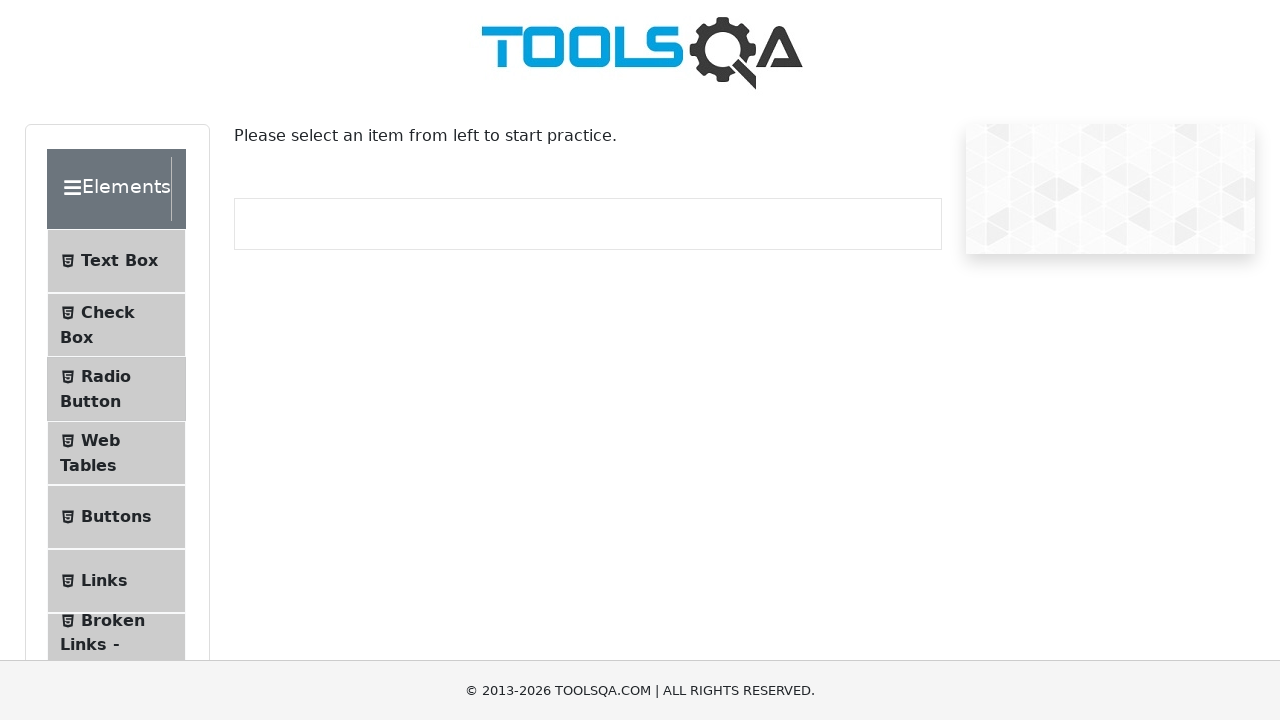